Tests dropdown selection functionality by selecting options using different methods (by index, value, and visible text) in both single and multiple select elements

Starting URL: https://demoqa.com/select-menu

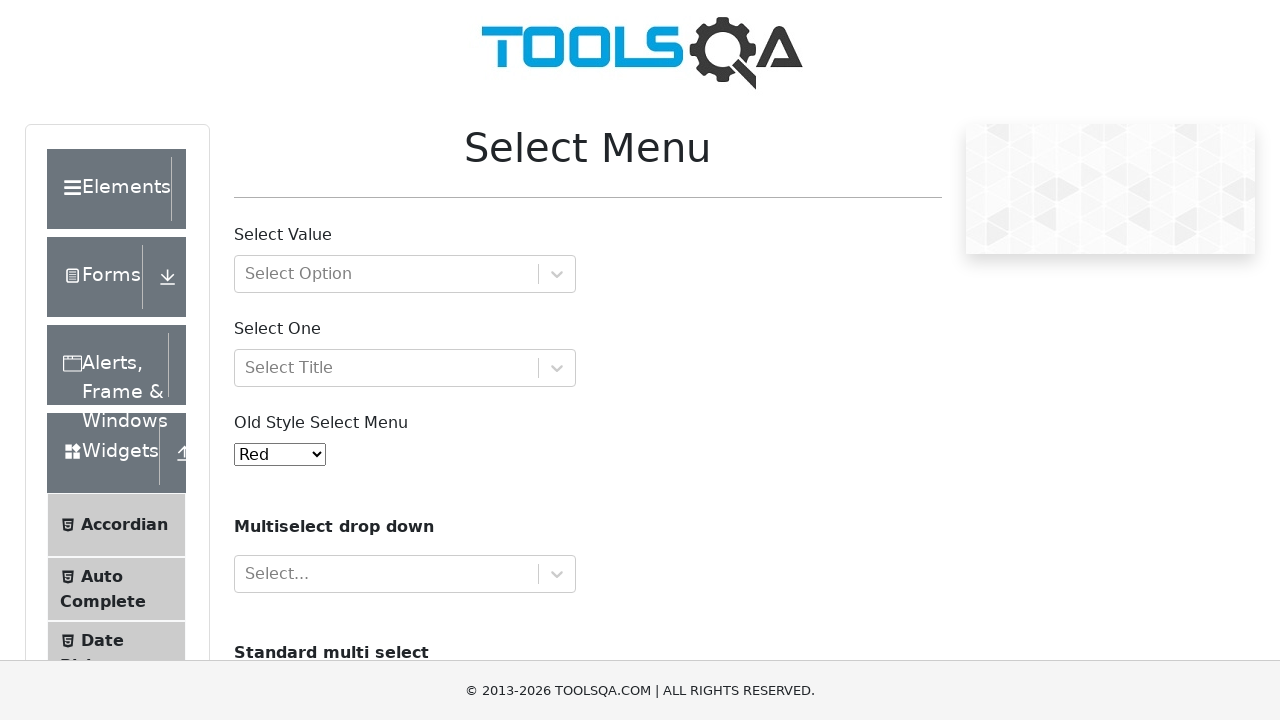

Selected option by index 3 in single select dropdown on #oldSelectMenu
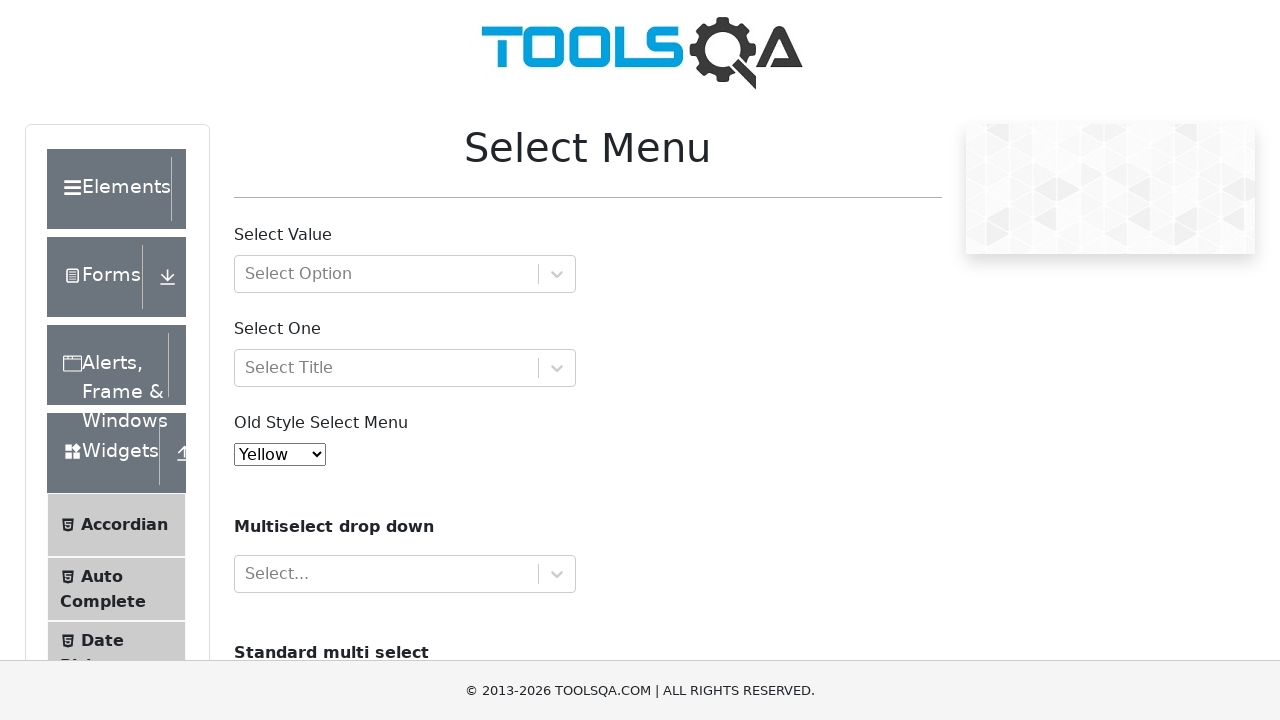

Selected option by value '2' in single select dropdown on #oldSelectMenu
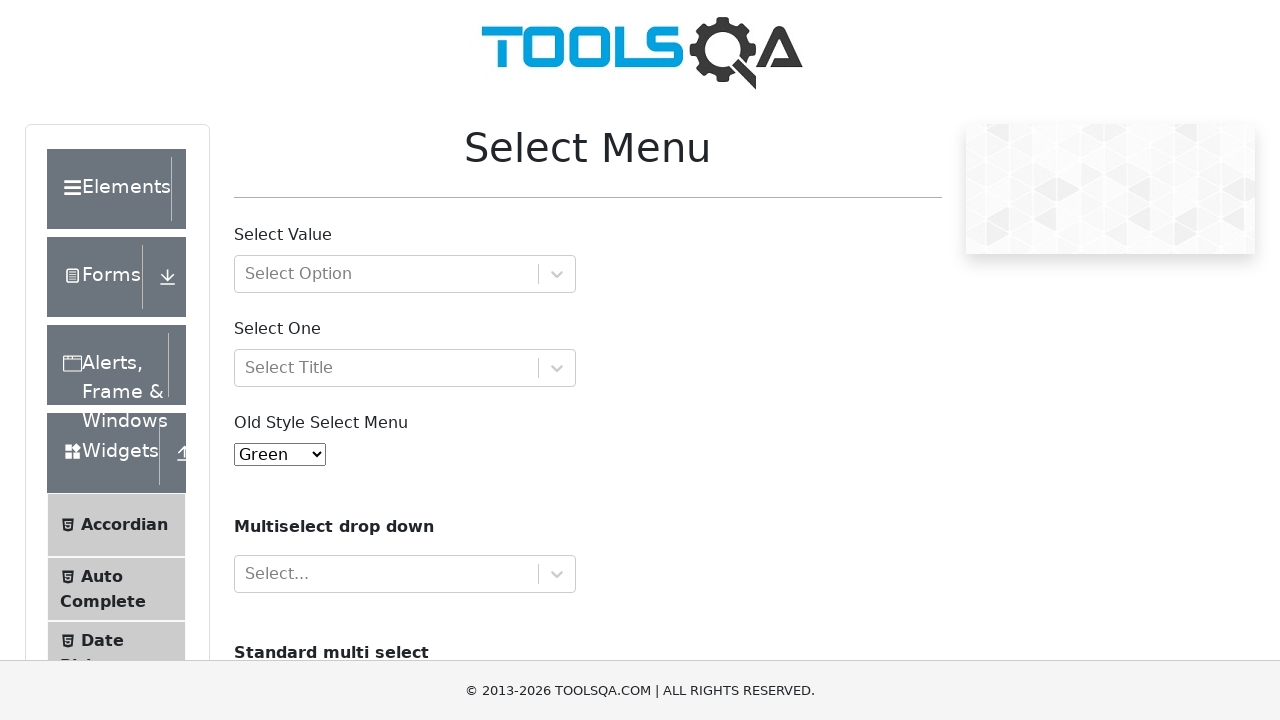

Selected option by visible text 'Magenta' in single select dropdown on #oldSelectMenu
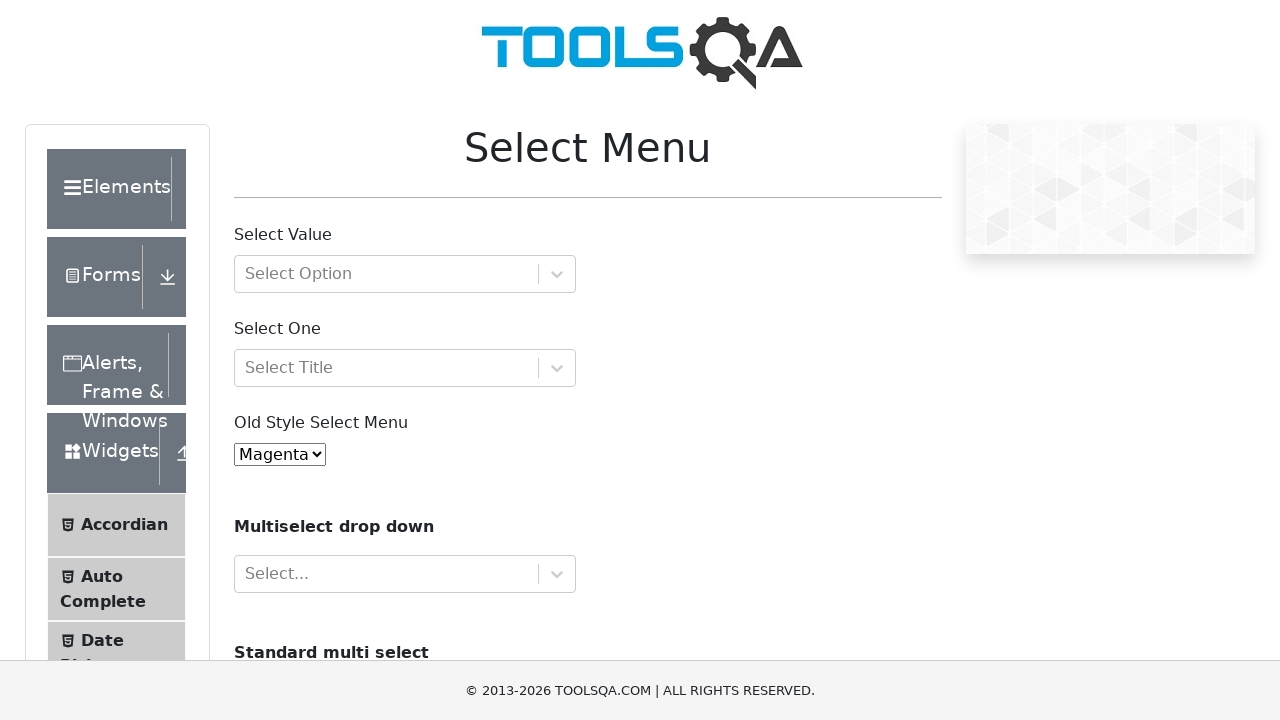

Selected option by value 'saab' in multiple select dropdown on #cars
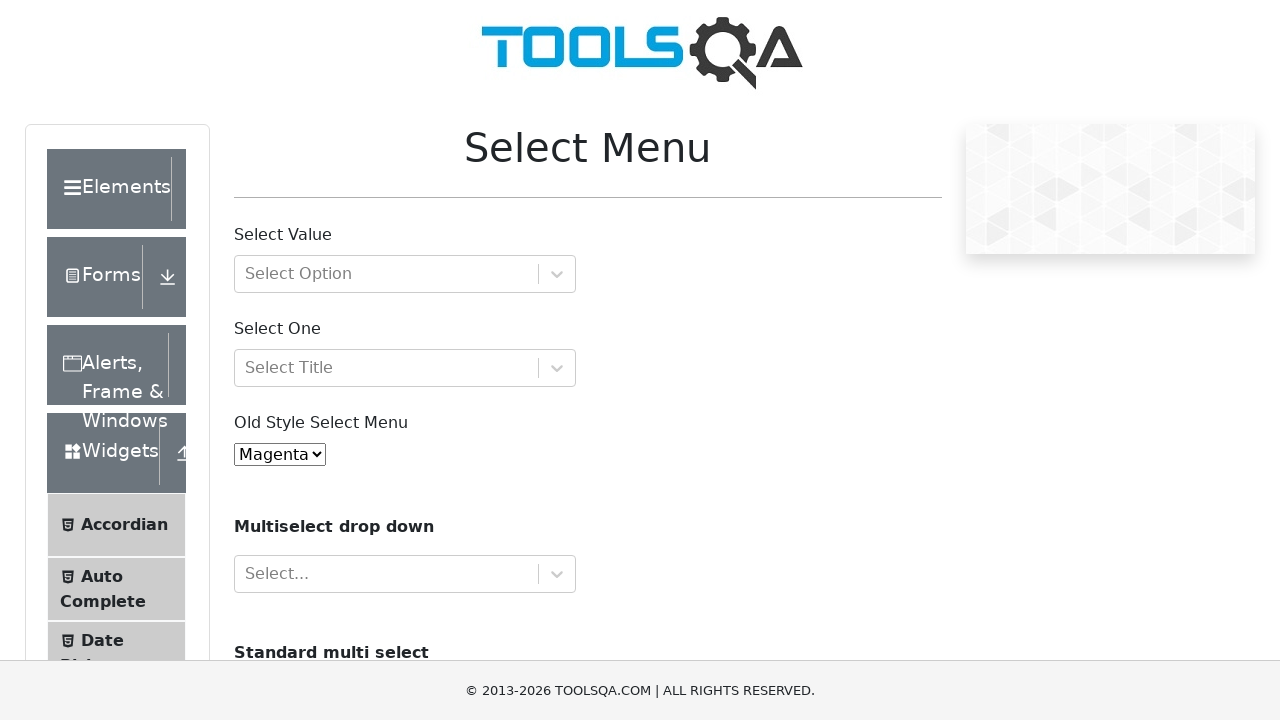

Selected additional option by index 3 in multiple select dropdown on #cars
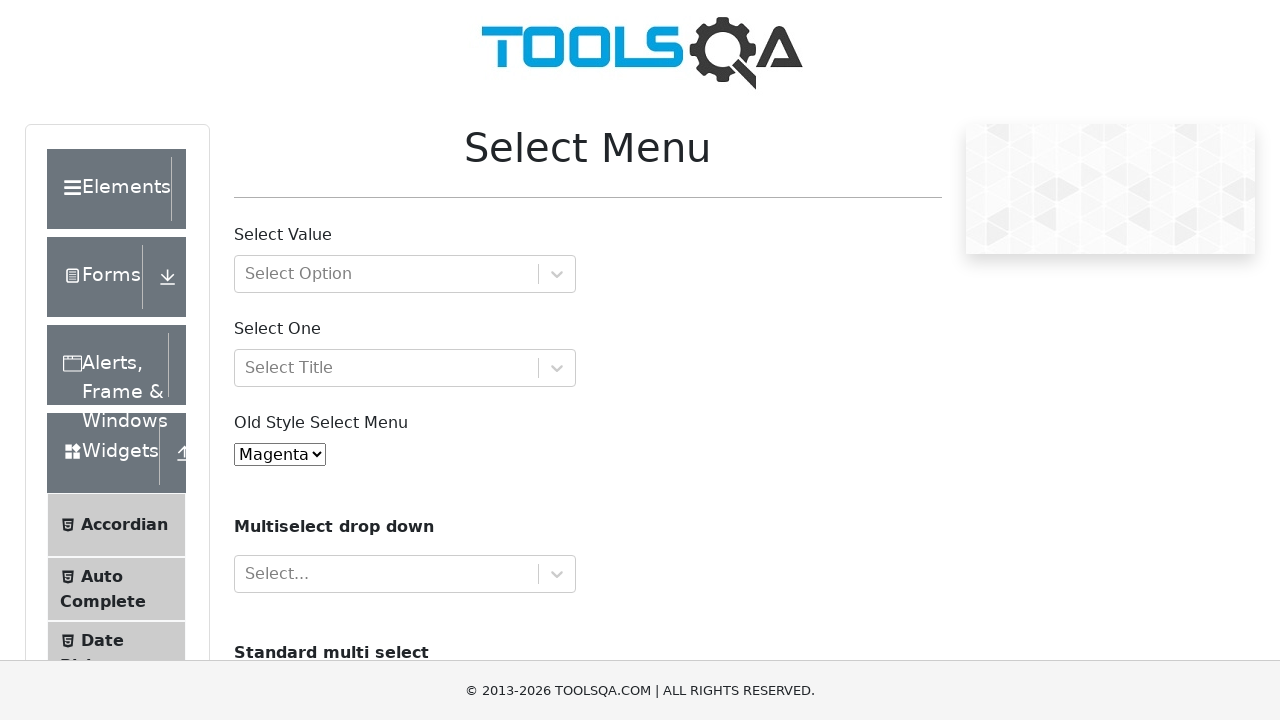

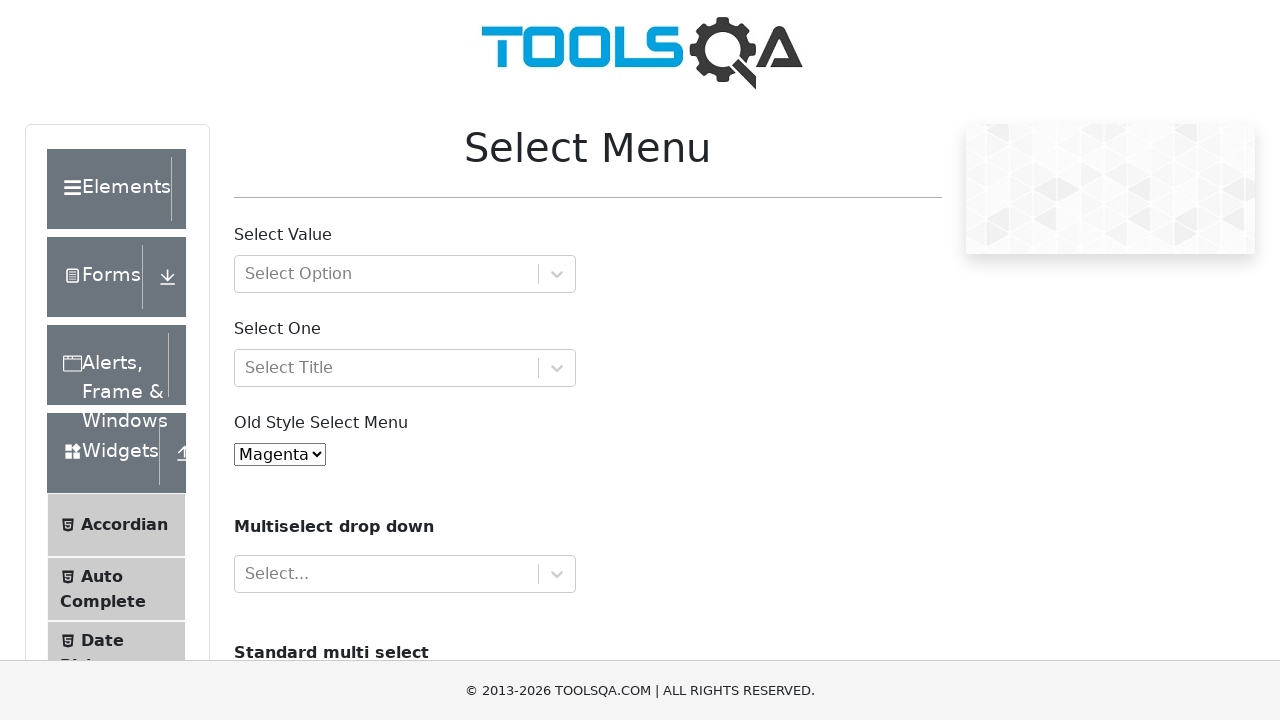